Tests that the OrangeHRM demo website loads correctly by verifying the page title is "OrangeHRM"

Starting URL: https://opensource-demo.orangehrmlive.com

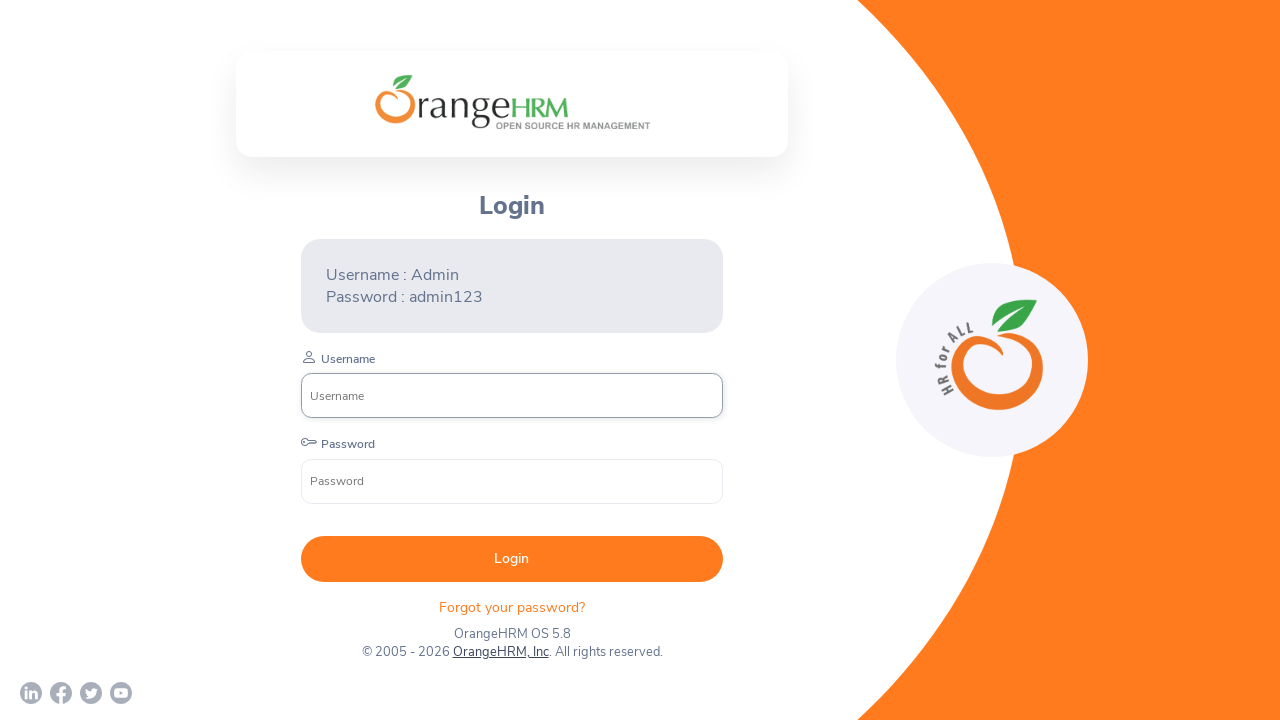

Navigated to OrangeHRM demo website
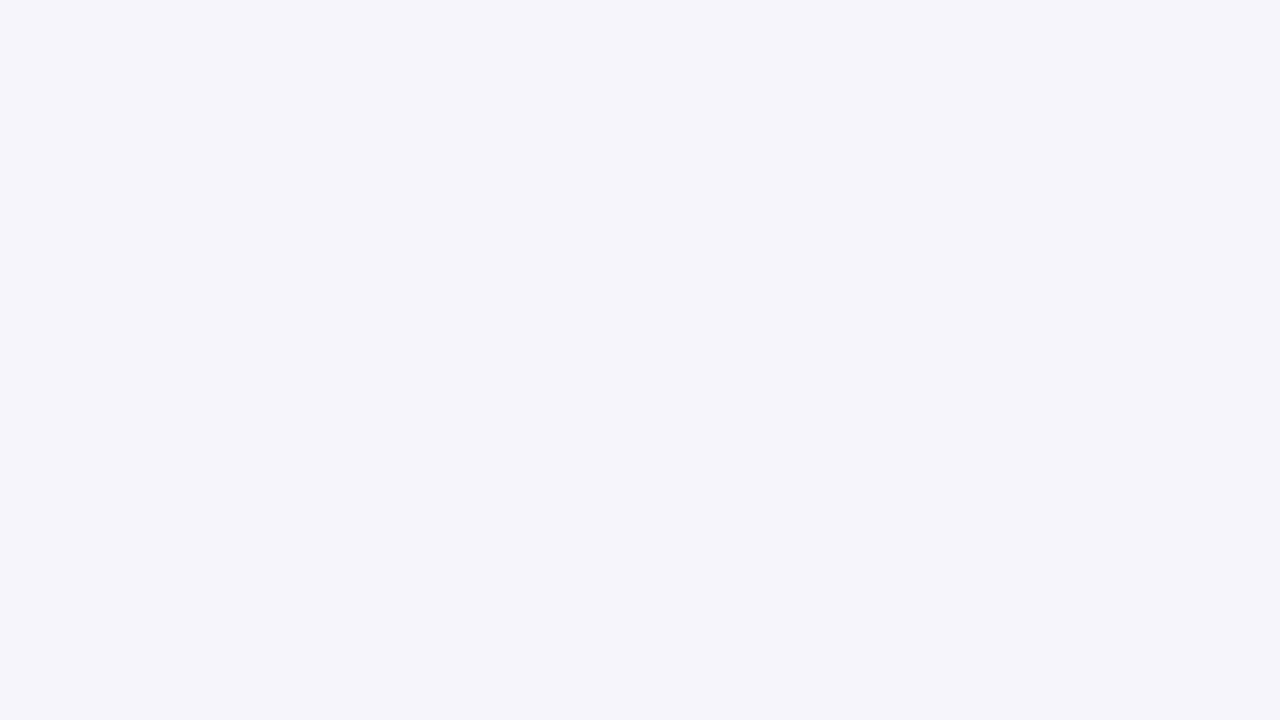

Verified page title is 'OrangeHRM'
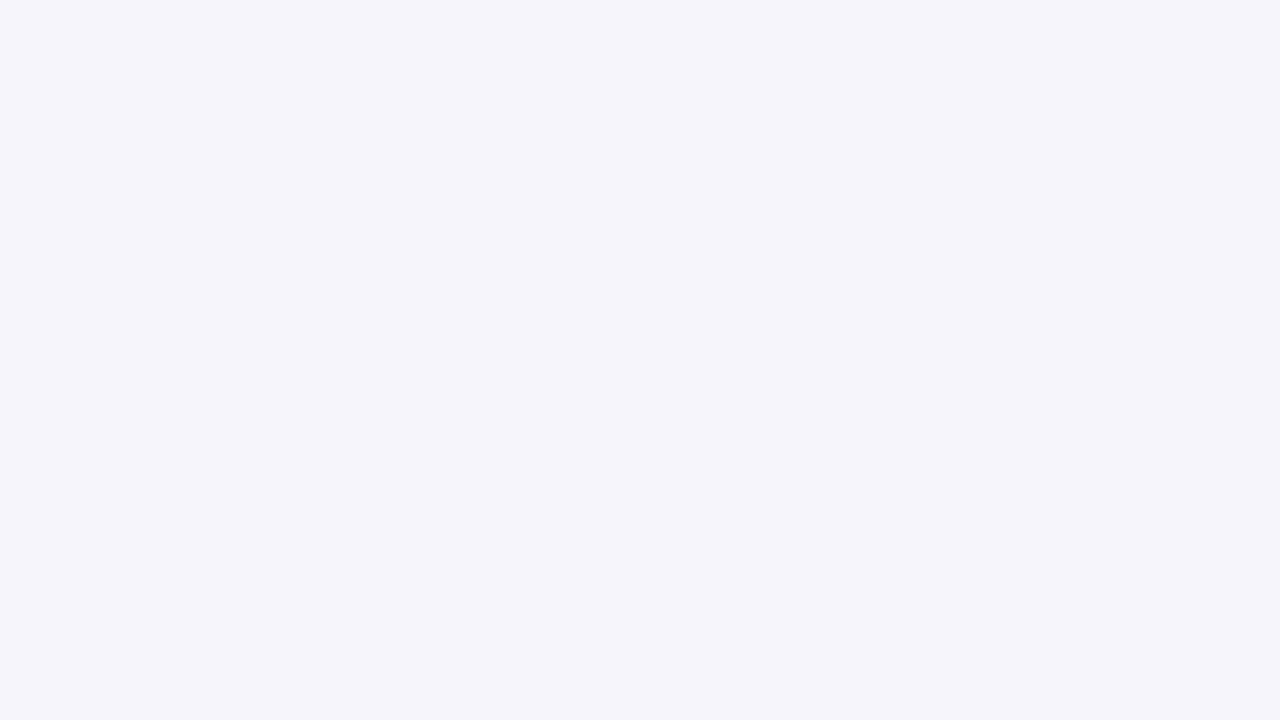

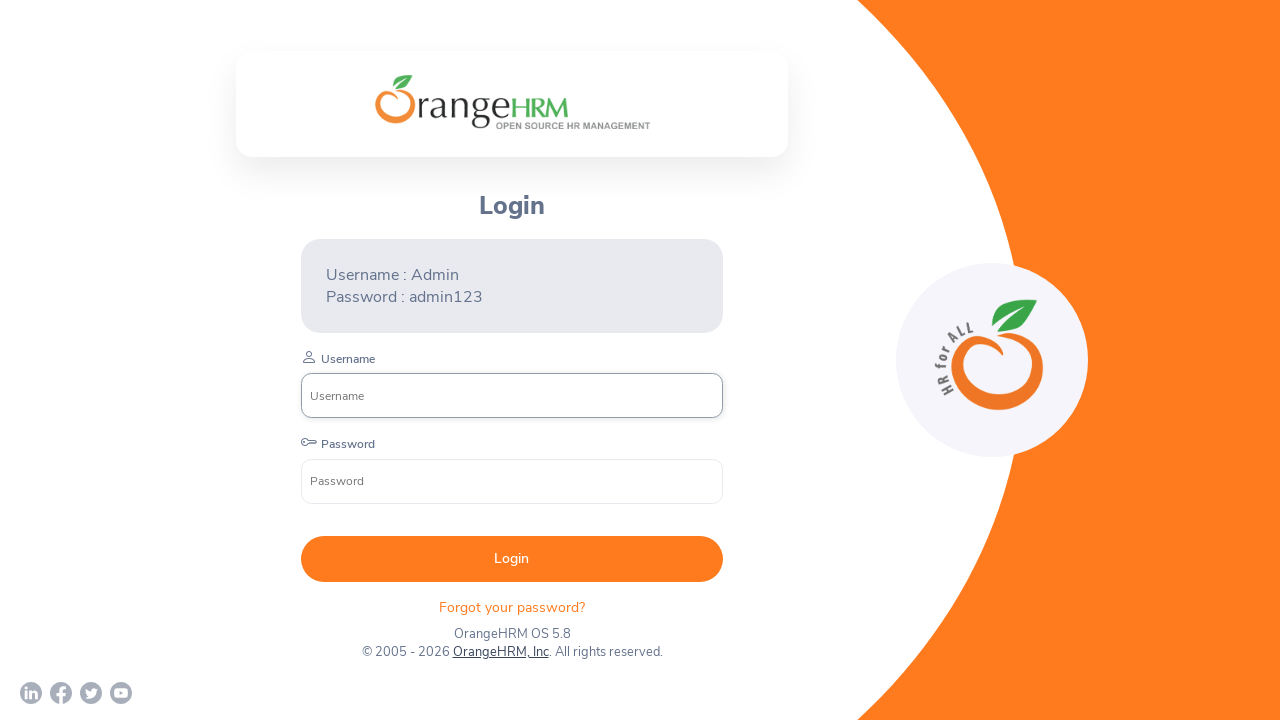